Tests the ESPN NBA player stats page by clicking the "Show More" button multiple times to load additional player data, verifying the pagination/infinite scroll functionality works correctly.

Starting URL: https://www.espn.com/nba/stats/player/_/table/offensive/sort/avgPoints/dir/desc

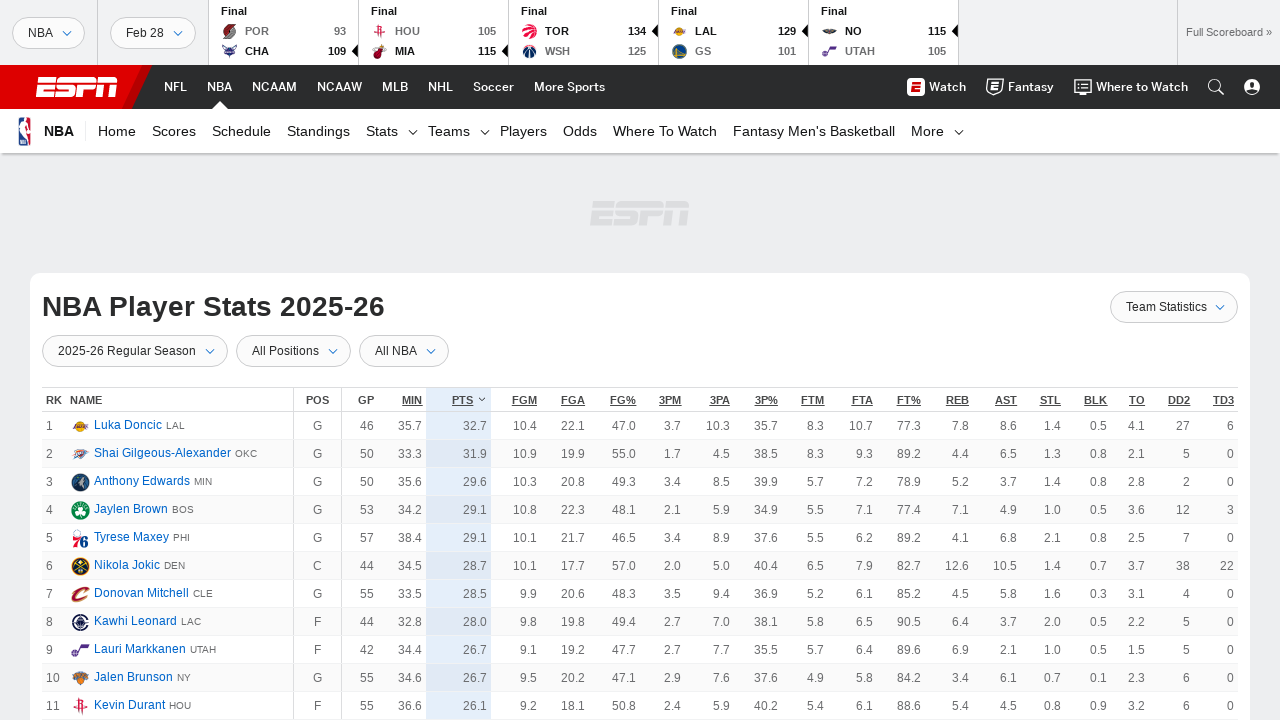

Waited for stats table to load with player rows
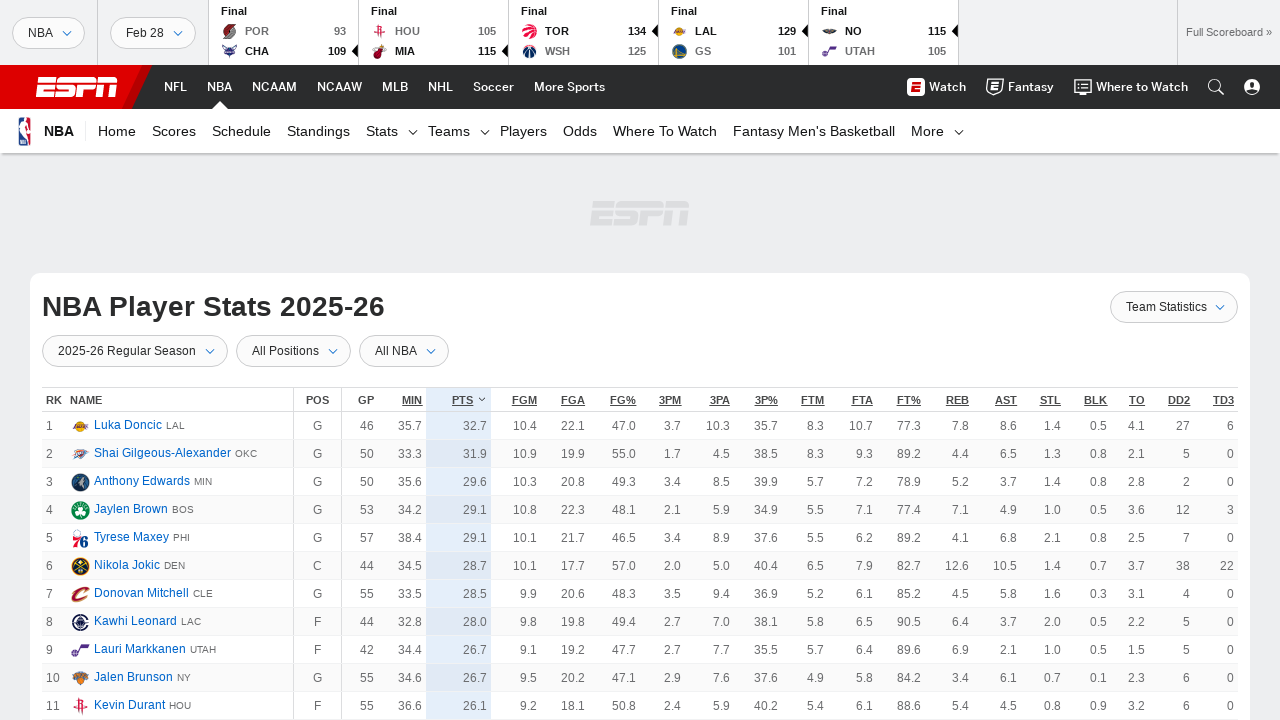

Clicked 'Show More' button (attempt 1) at (640, 361) on a:has-text('Show More')
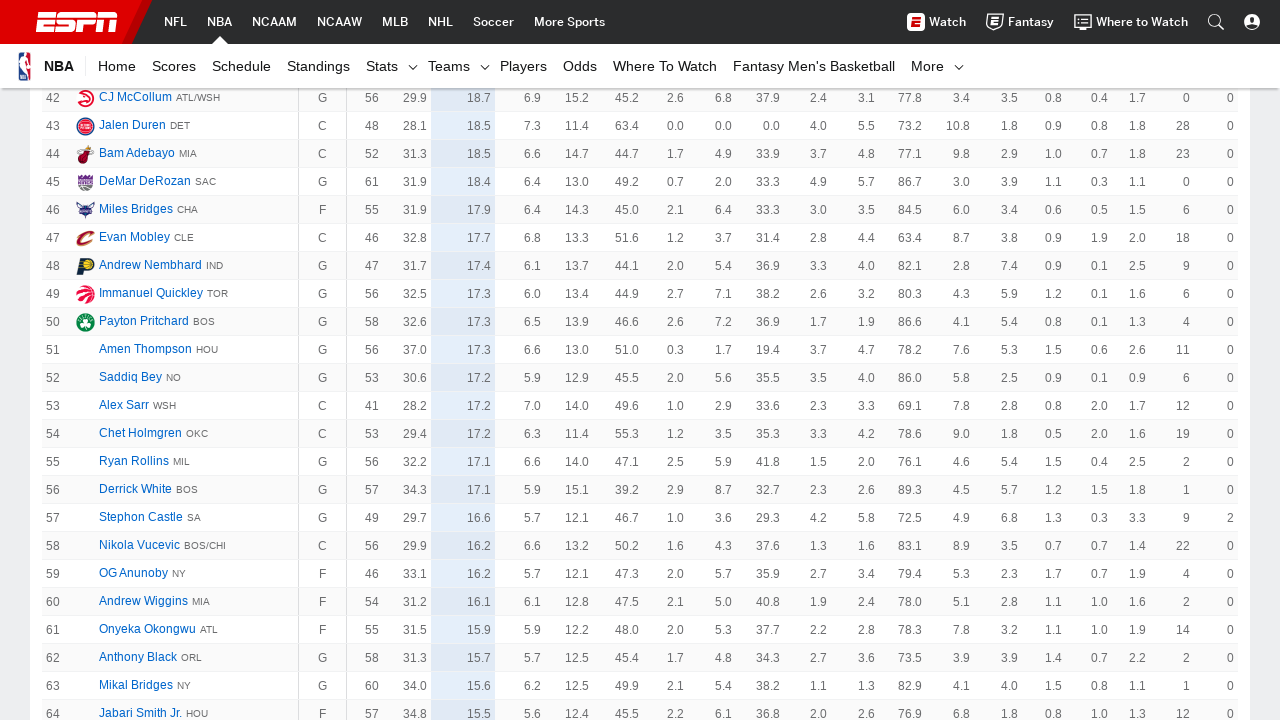

Waited 2 seconds for new player data to load
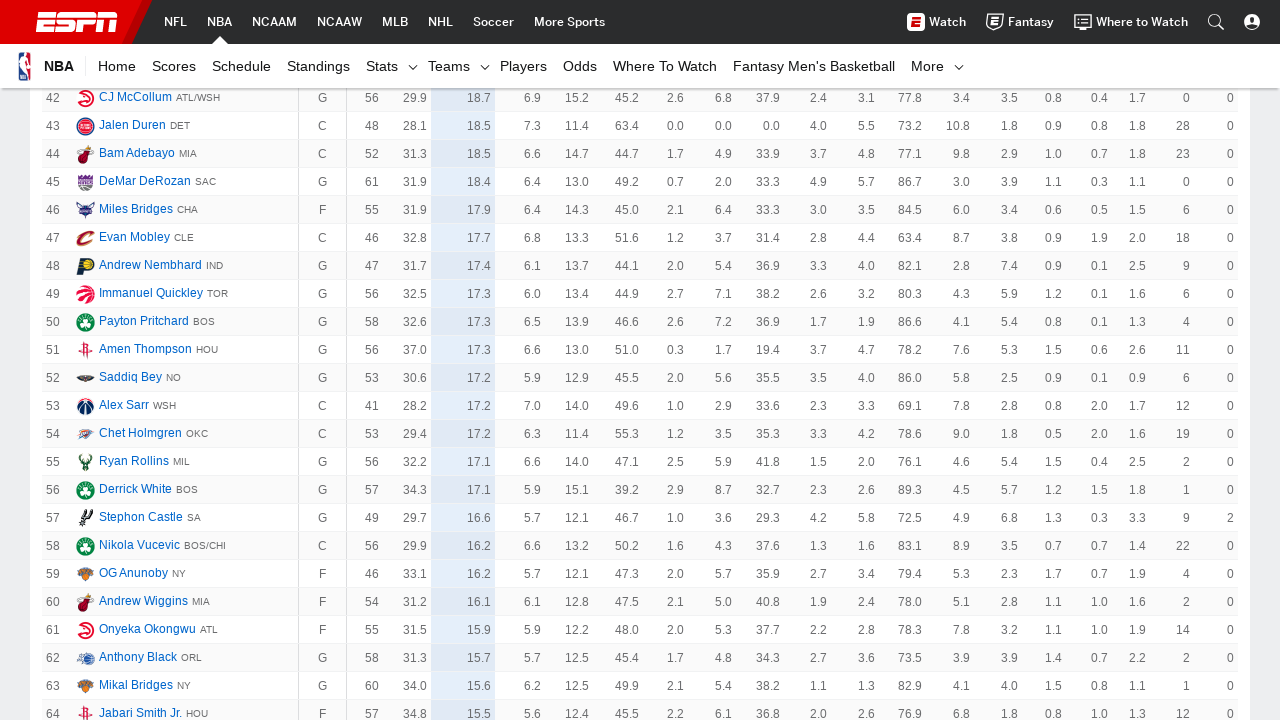

Clicked 'Show More' button (attempt 2) at (640, 361) on a:has-text('Show More')
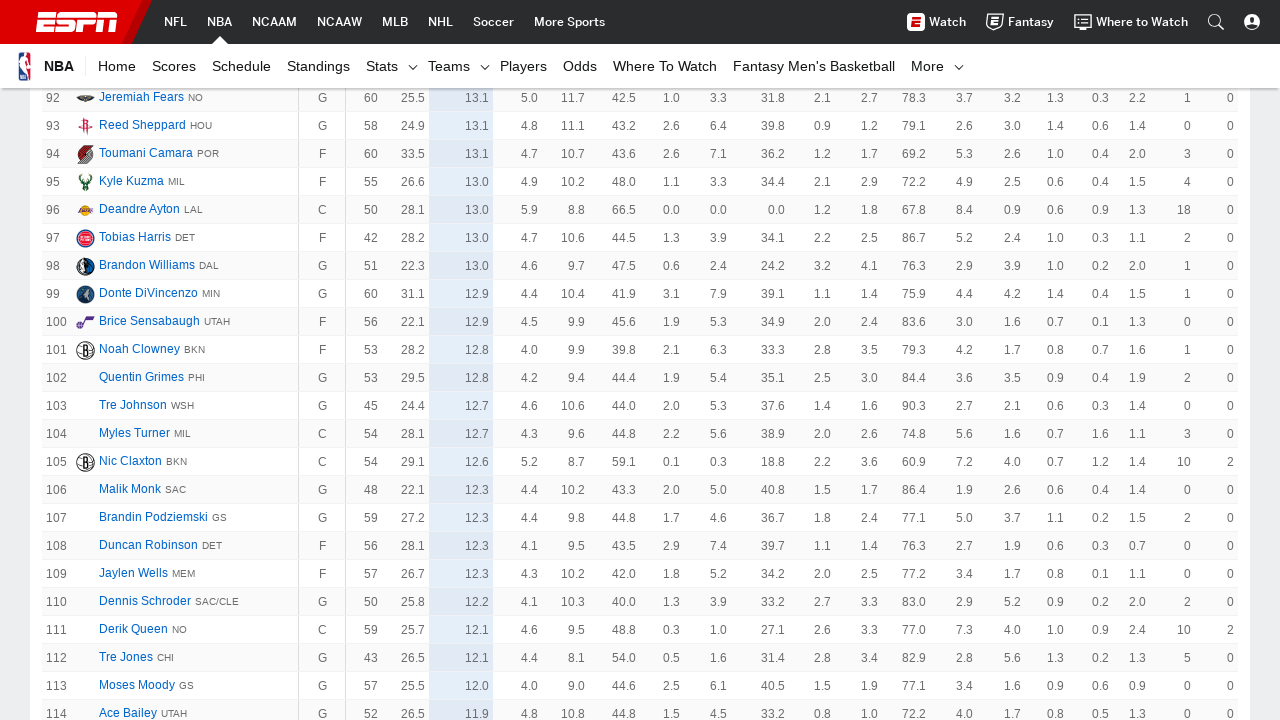

Waited 2 seconds for new player data to load
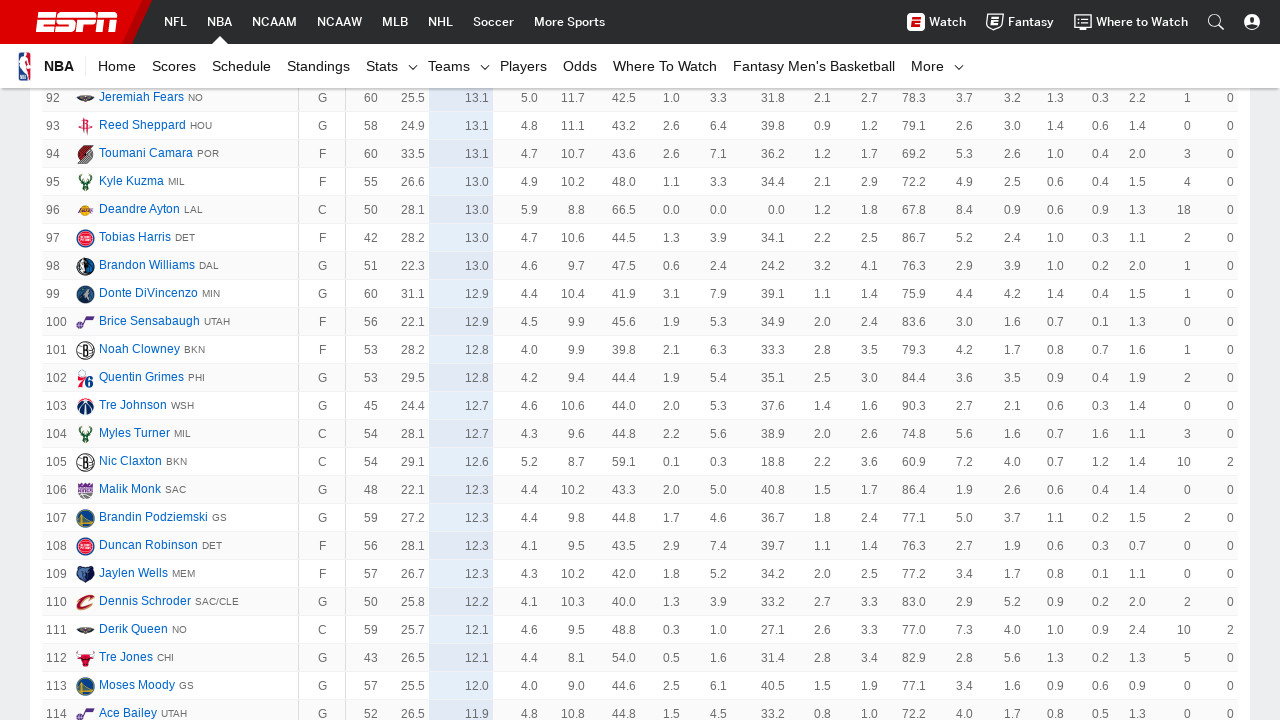

Clicked 'Show More' button (attempt 3) at (640, 361) on a:has-text('Show More')
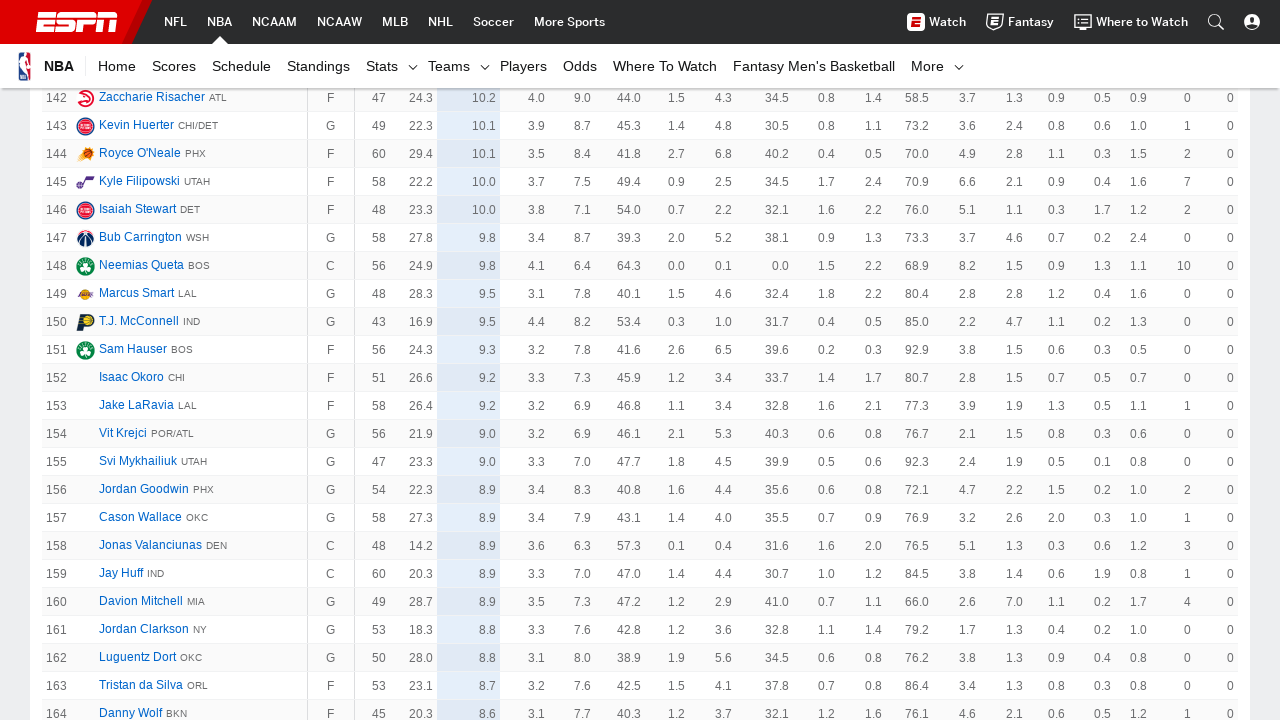

Waited 2 seconds for new player data to load
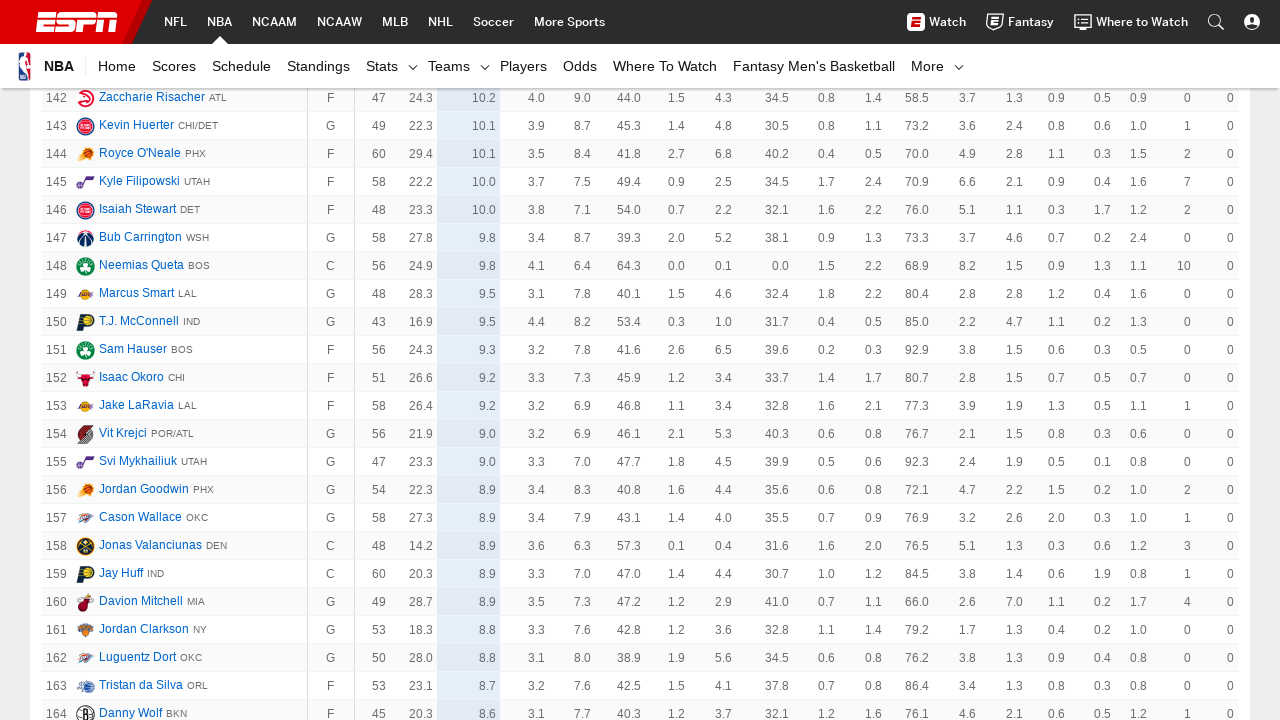

Clicked 'Show More' button (attempt 4) at (640, 361) on a:has-text('Show More')
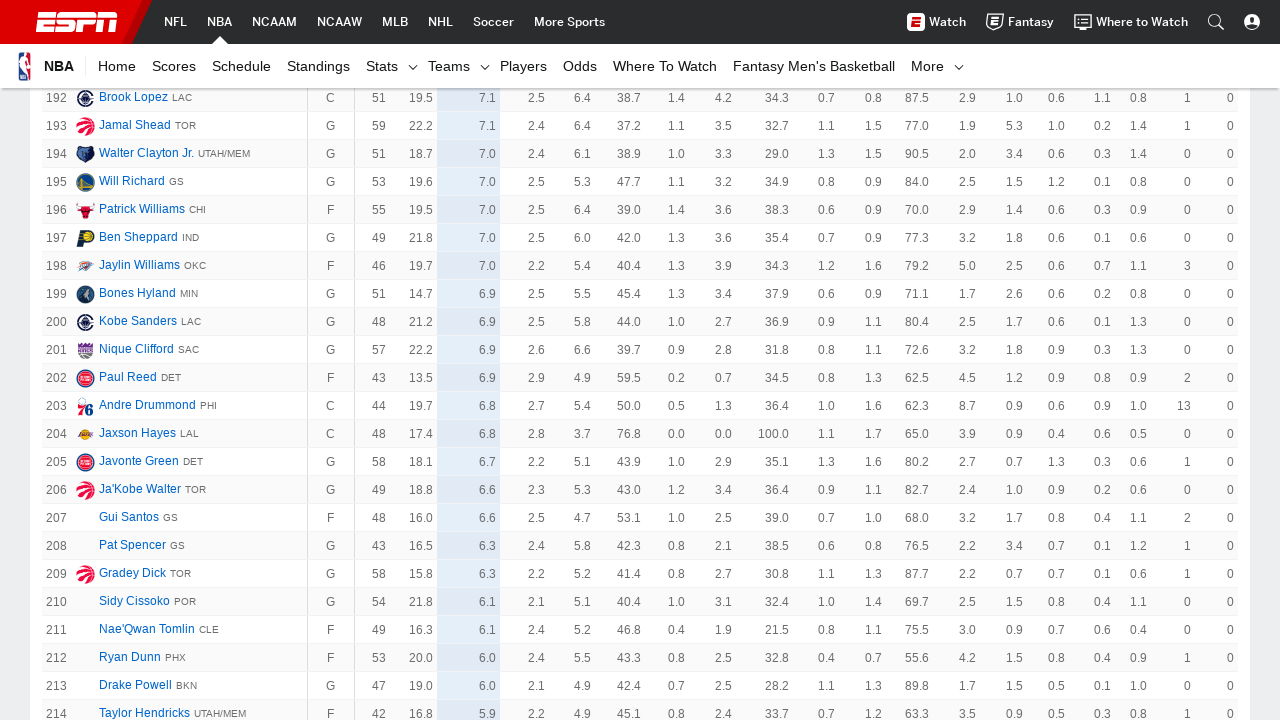

Waited 2 seconds for new player data to load
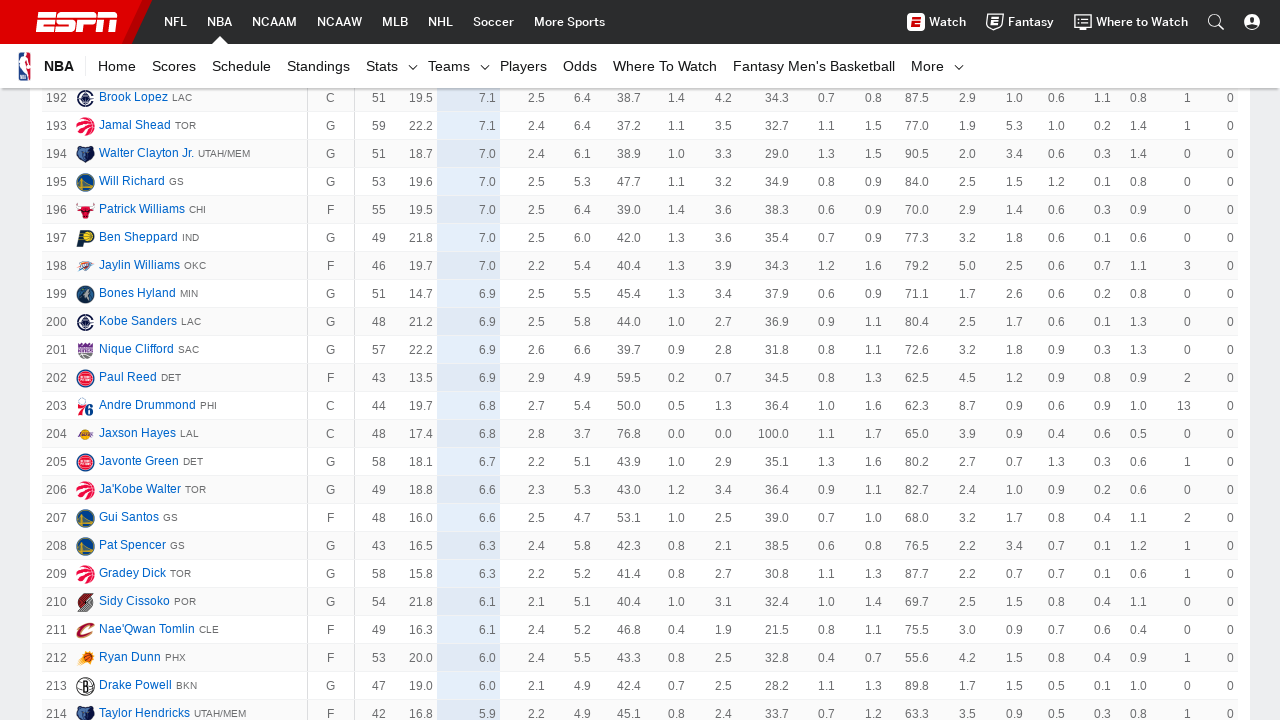

Clicked 'Show More' button (attempt 5) at (640, 361) on a:has-text('Show More')
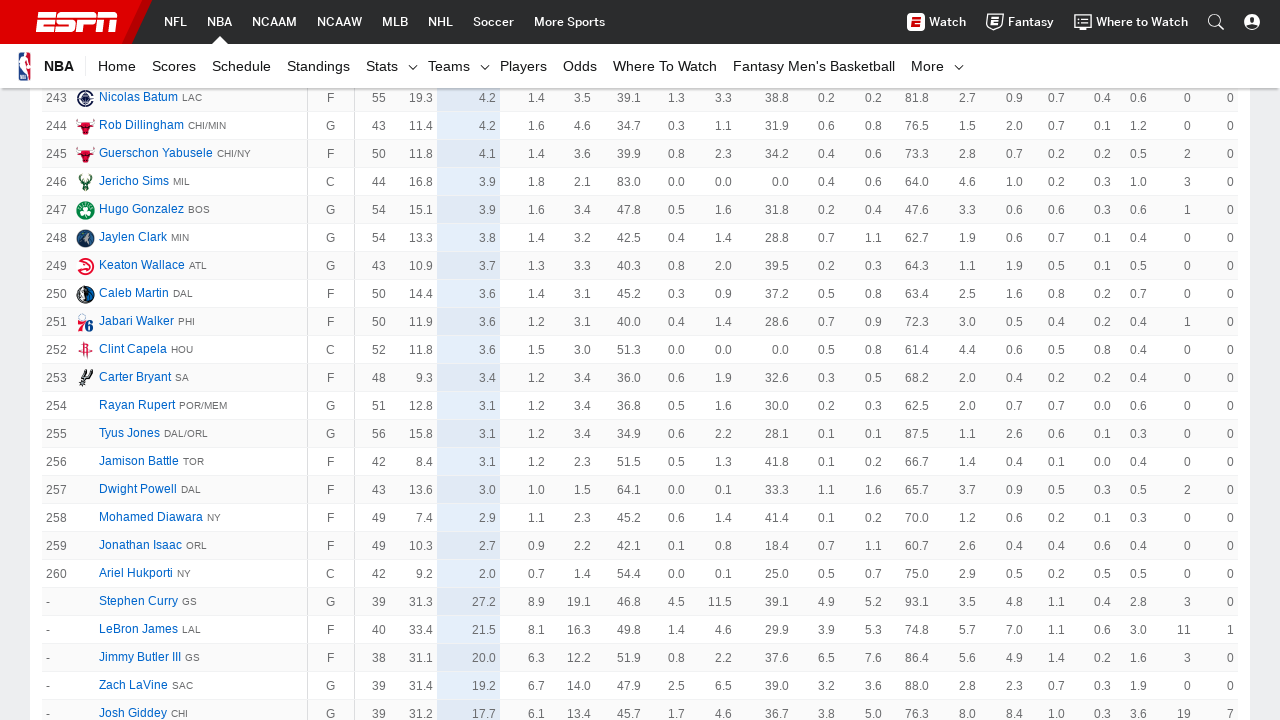

Waited 2 seconds for new player data to load
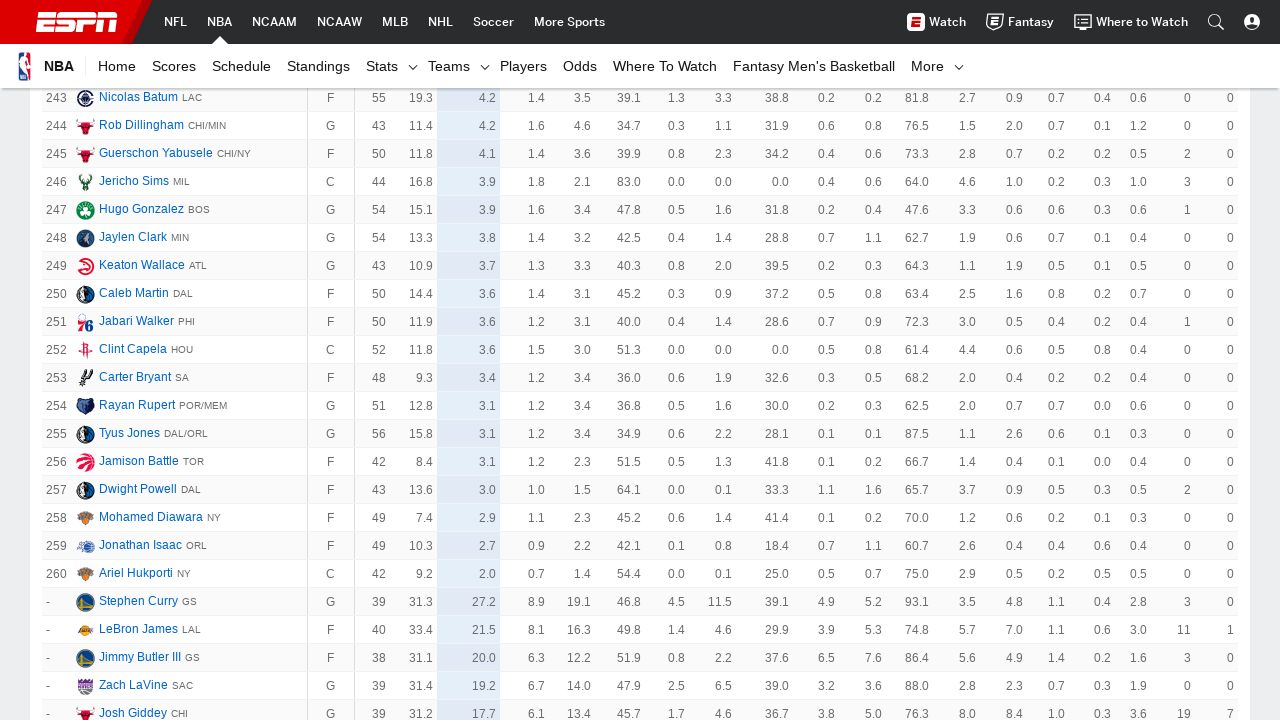

Verified final player data loaded with tbody rows present
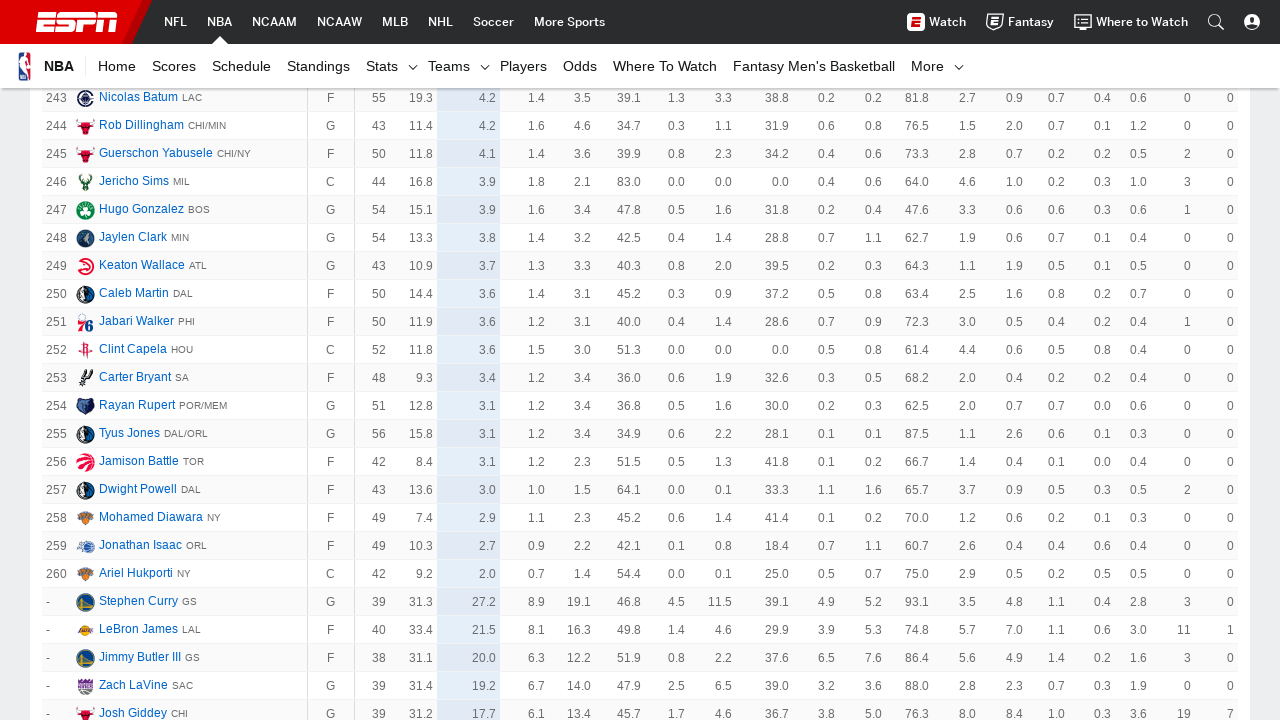

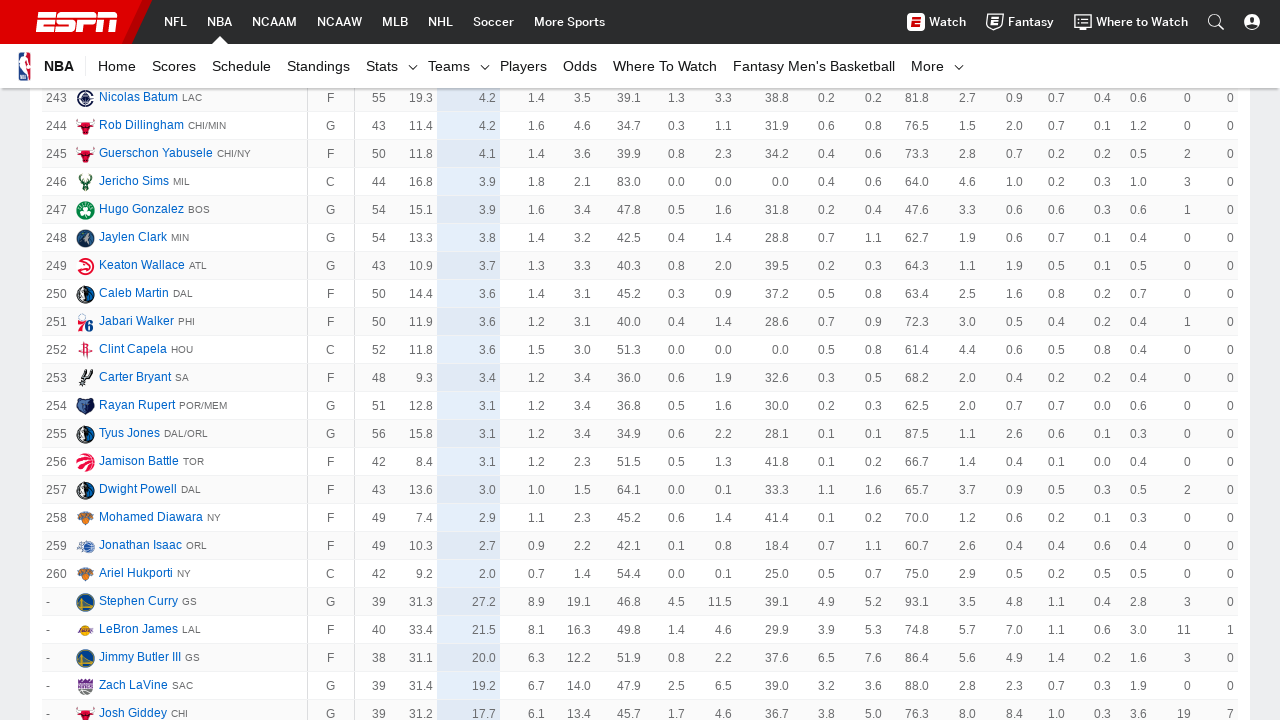